Tests handling of a JavaScript prompt popup by clicking a button, entering text into the prompt, and accepting it.

Starting URL: https://demoqa.com/alerts

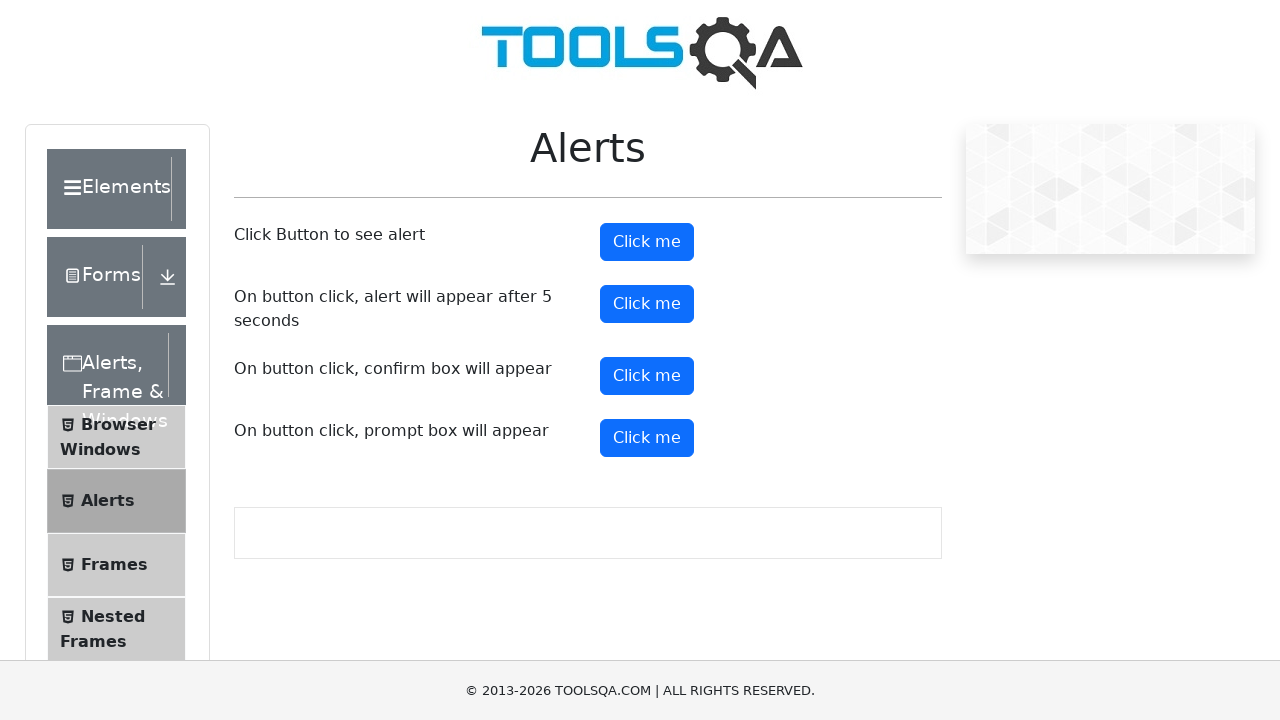

Set up dialog handler to accept prompt with text 'Marcus'
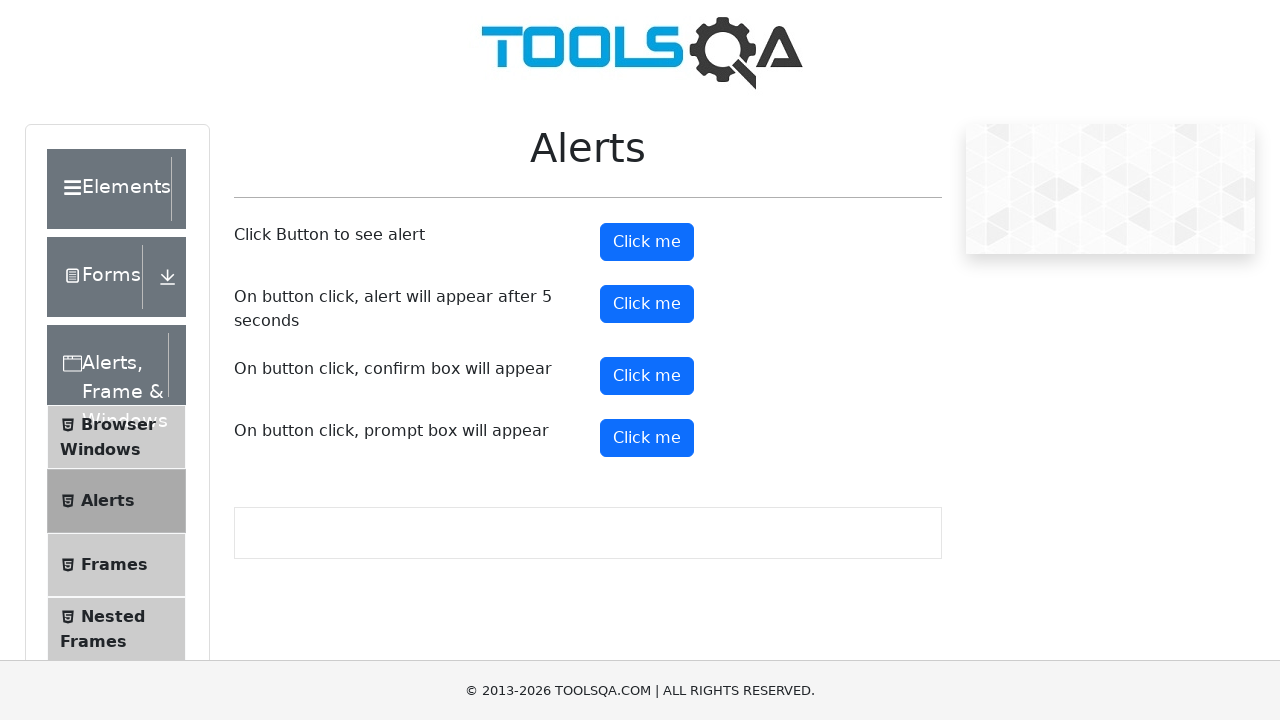

Clicked prompt button to trigger dialog at (647, 438) on #promtButton
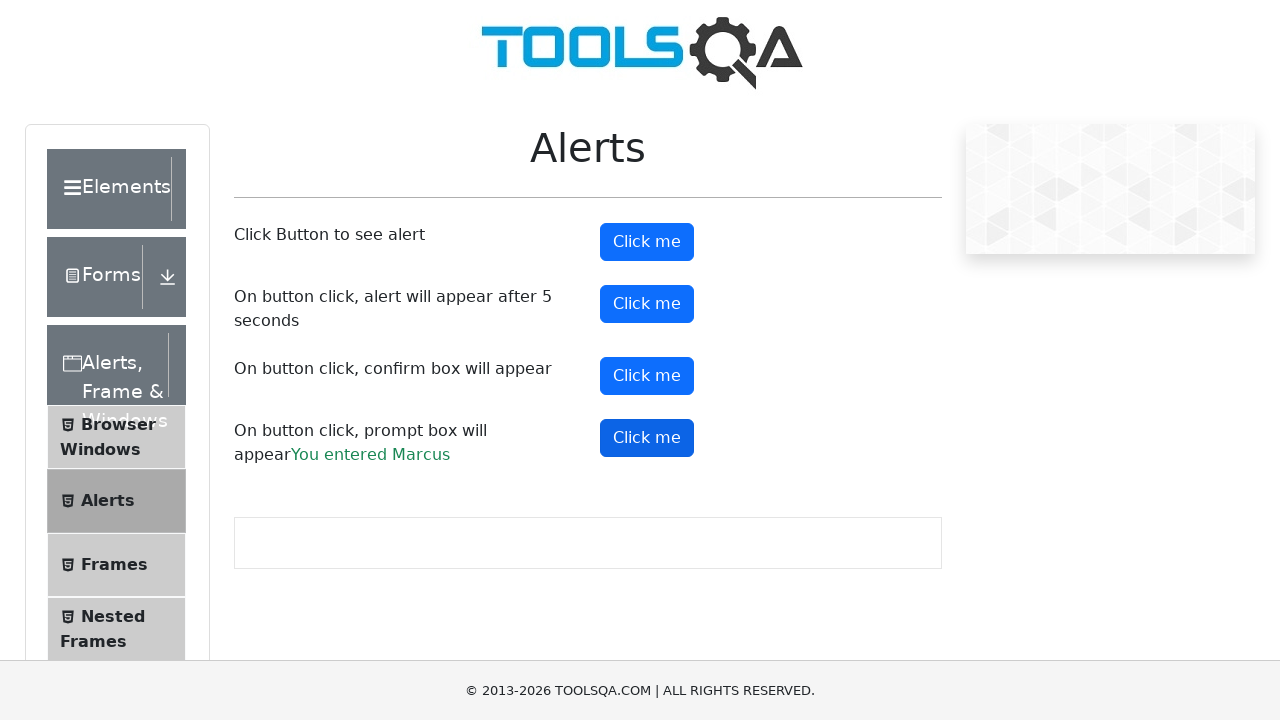

Waited for dialog interaction to complete
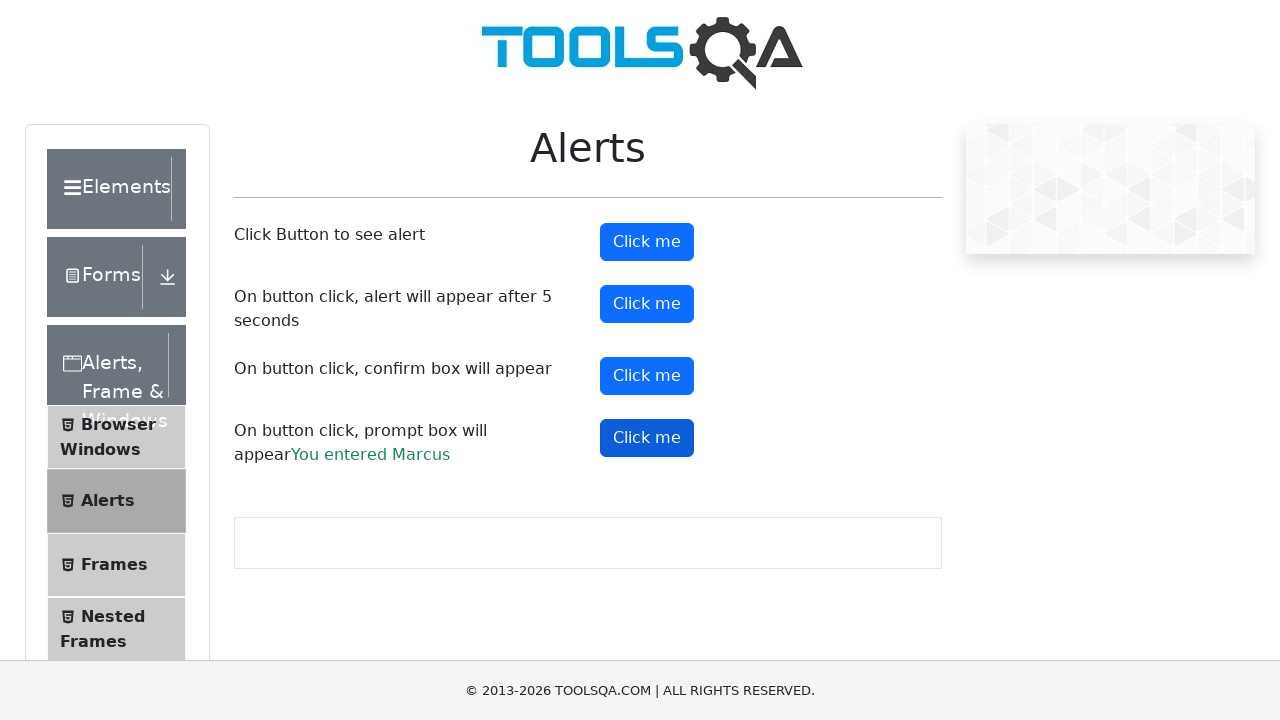

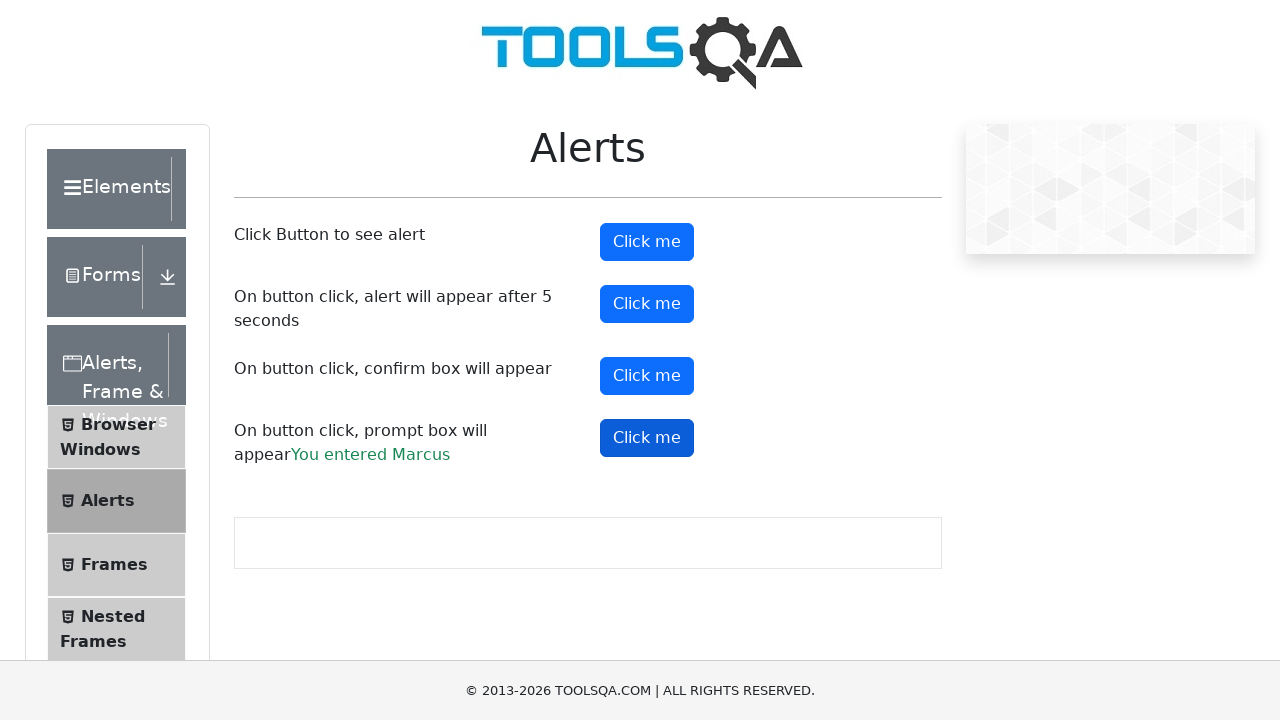